Clicks on the Checkboxes link and verifies the Checkboxes page opens

Starting URL: https://the-internet.herokuapp.com/

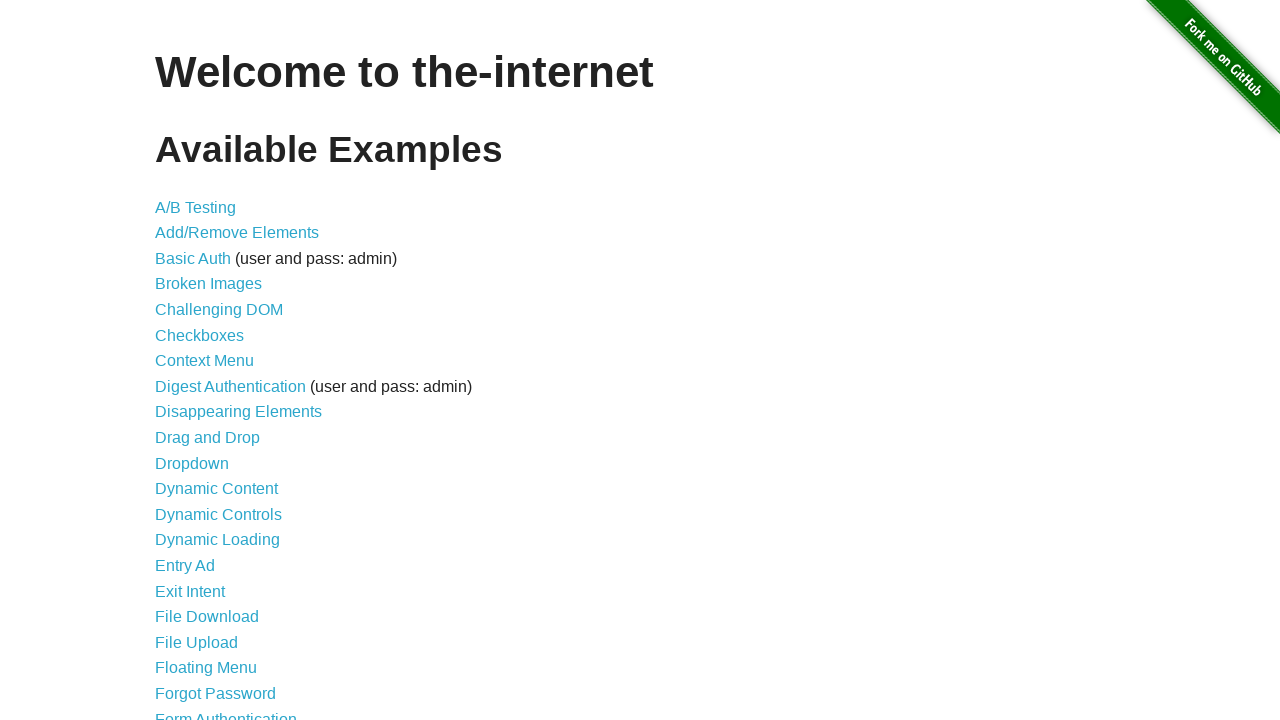

Clicked on the Checkboxes link at (200, 335) on a:has-text('Checkboxes')
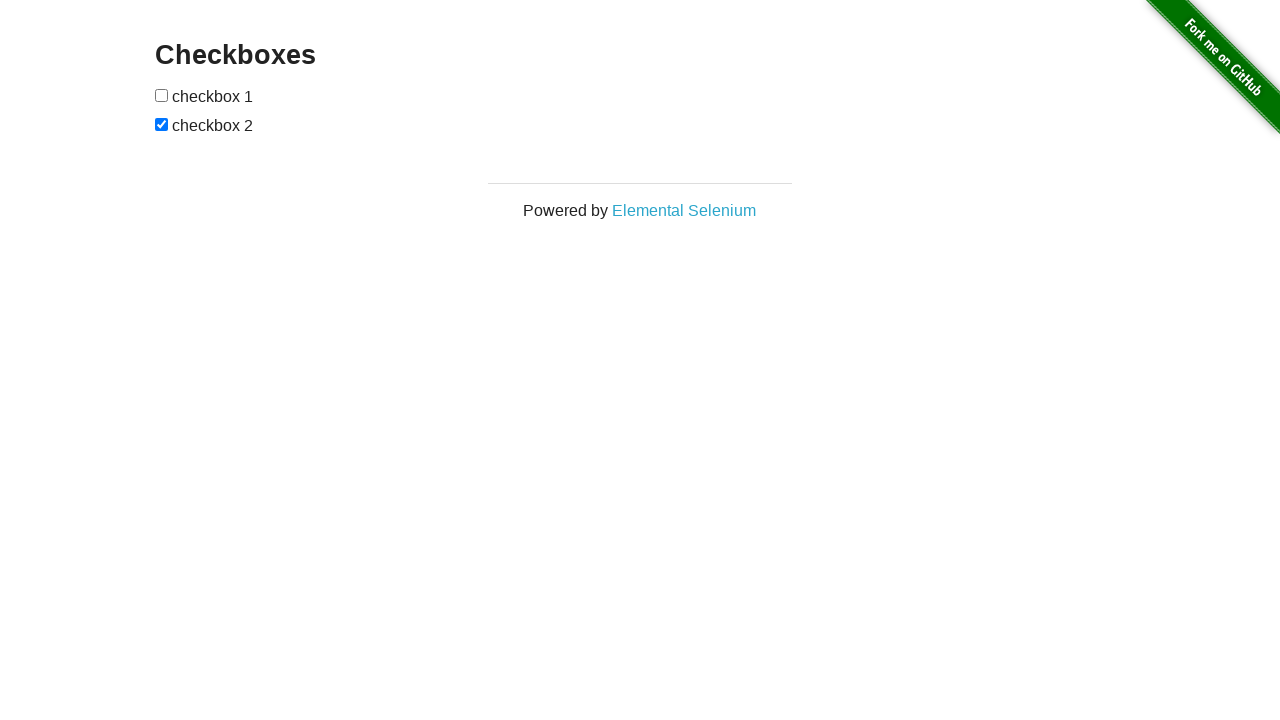

Checkboxes page loaded and heading verified
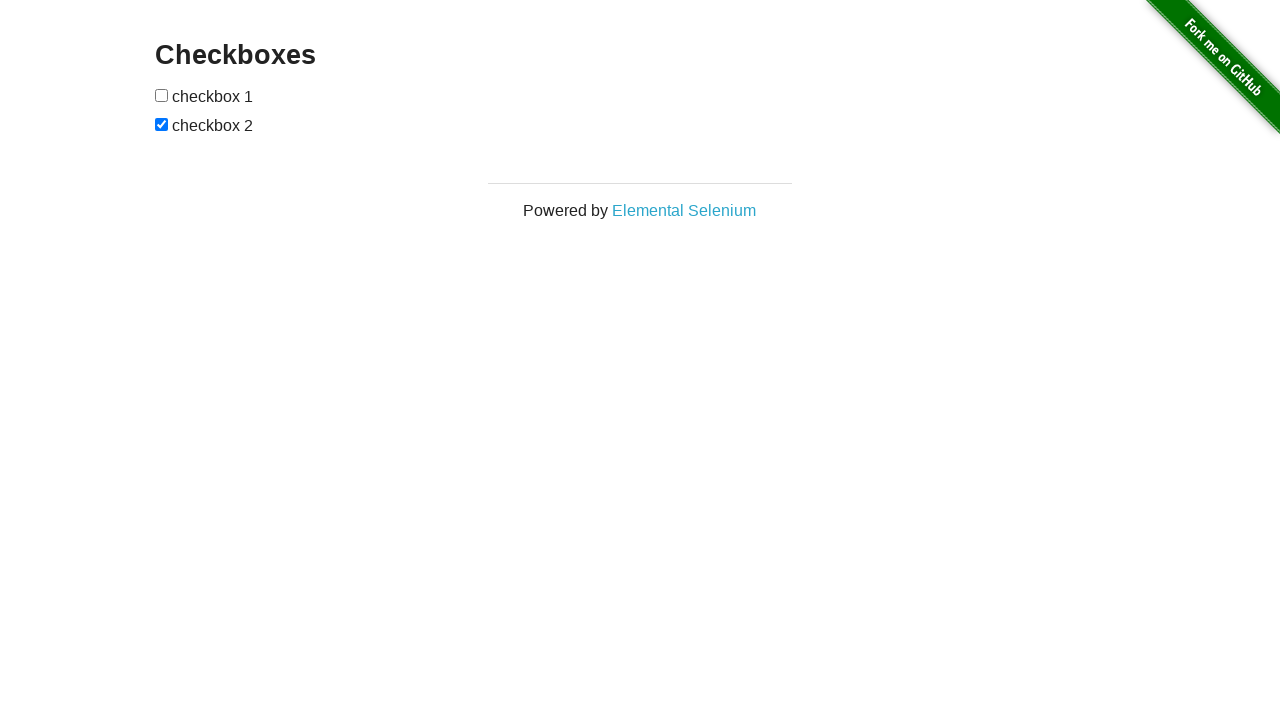

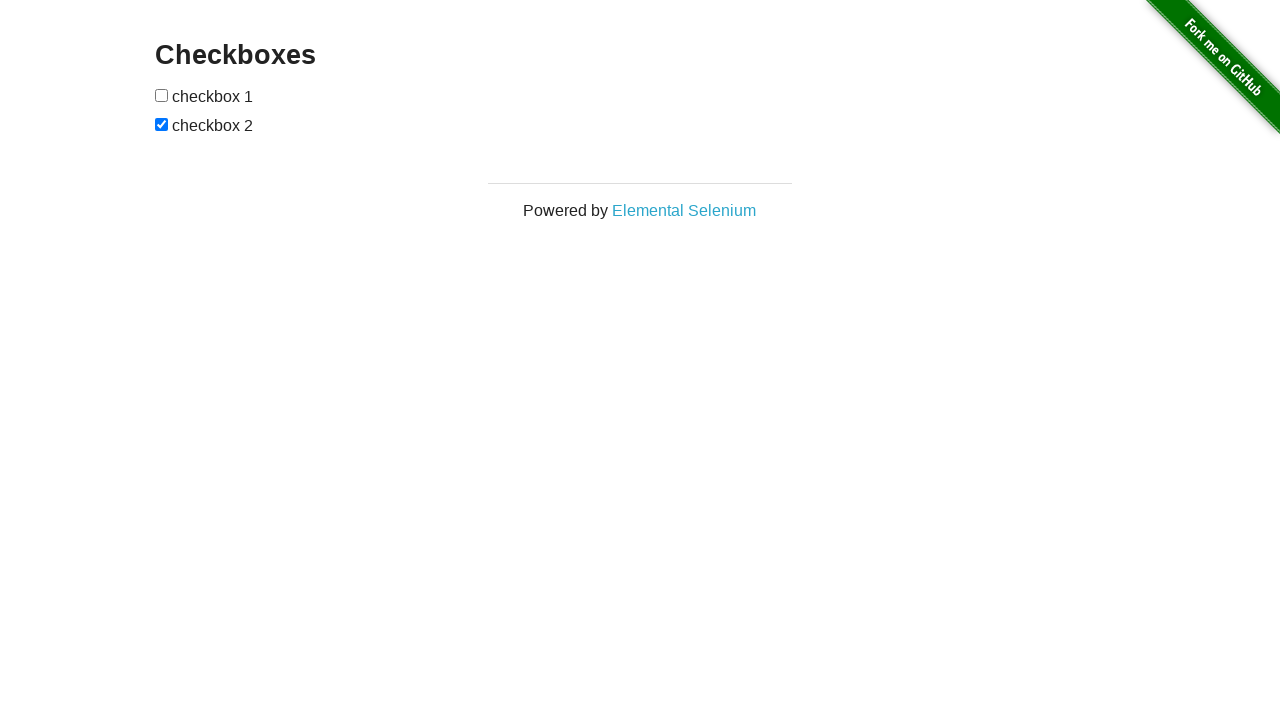